Tests the search functionality by opening search dialog and searching for a component name

Starting URL: https://mui.com/material-ui/getting-started/installation/

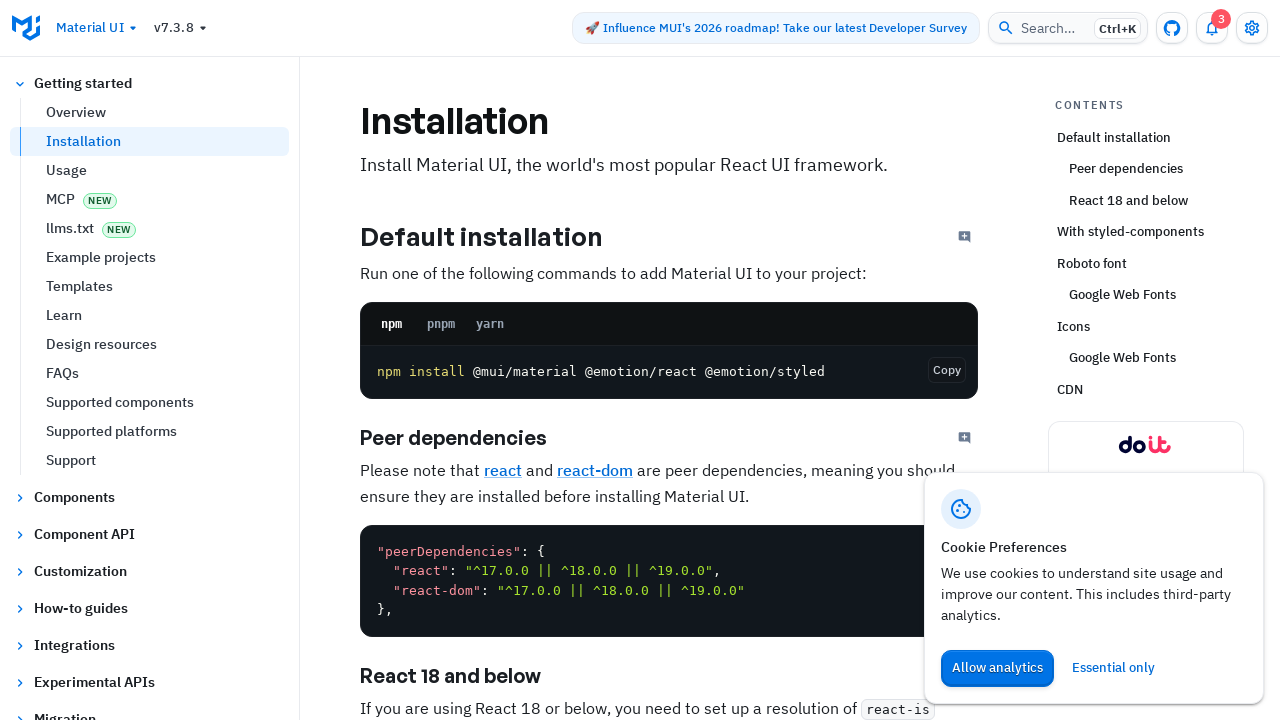

Waited for page to fully load (networkidle)
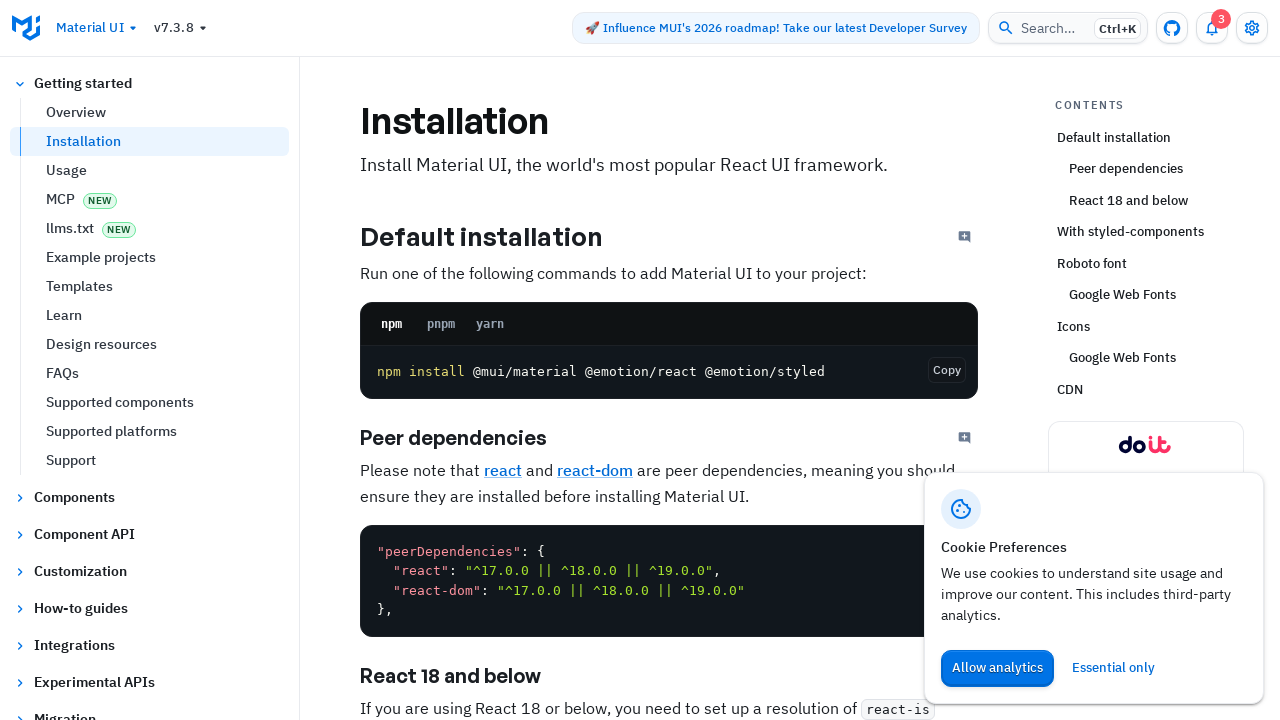

Pressed Meta+K keyboard shortcut to open search dialog
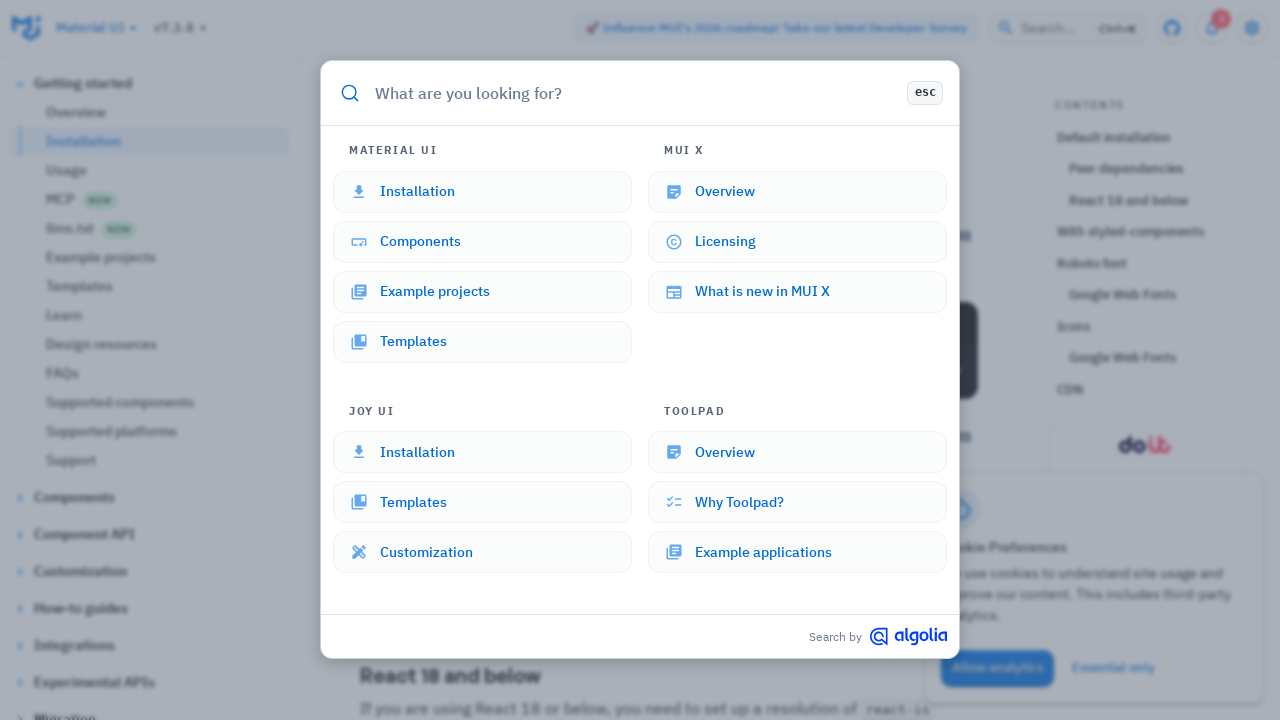

Search dialog appeared with input field
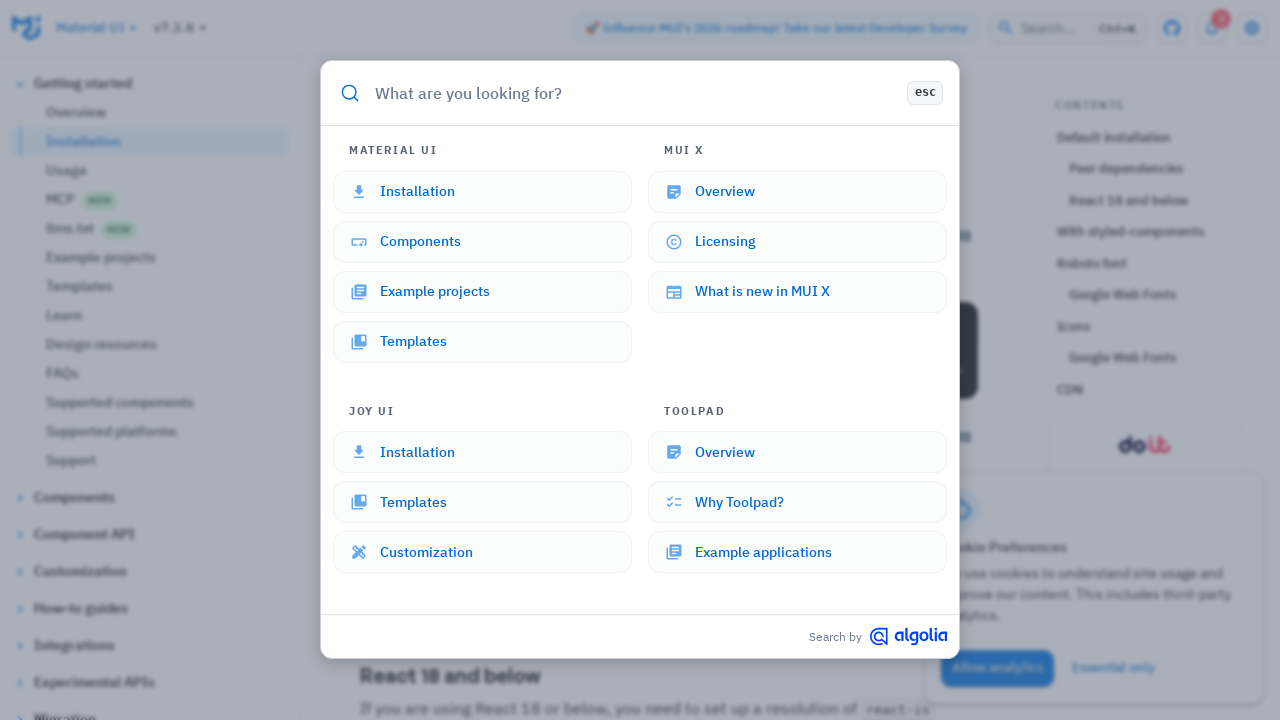

Typed 'card' in search input field on input#docsearch-input
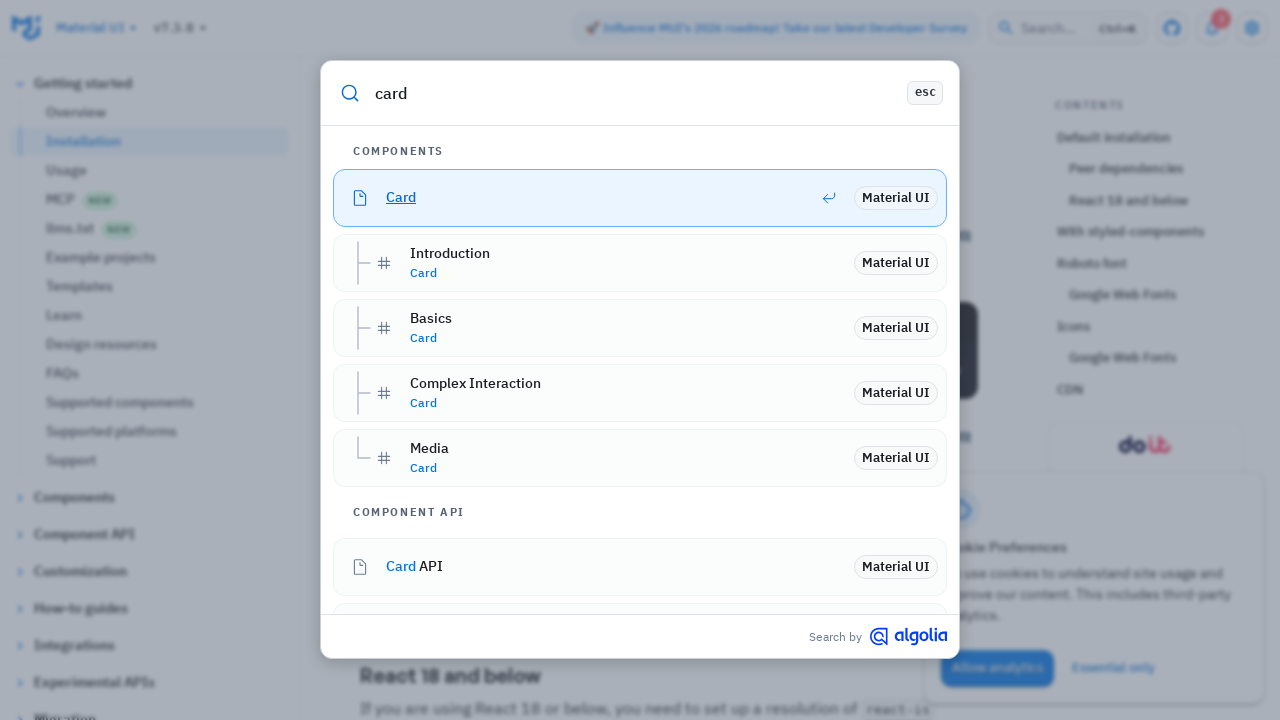

Search results loaded with Card component link visible
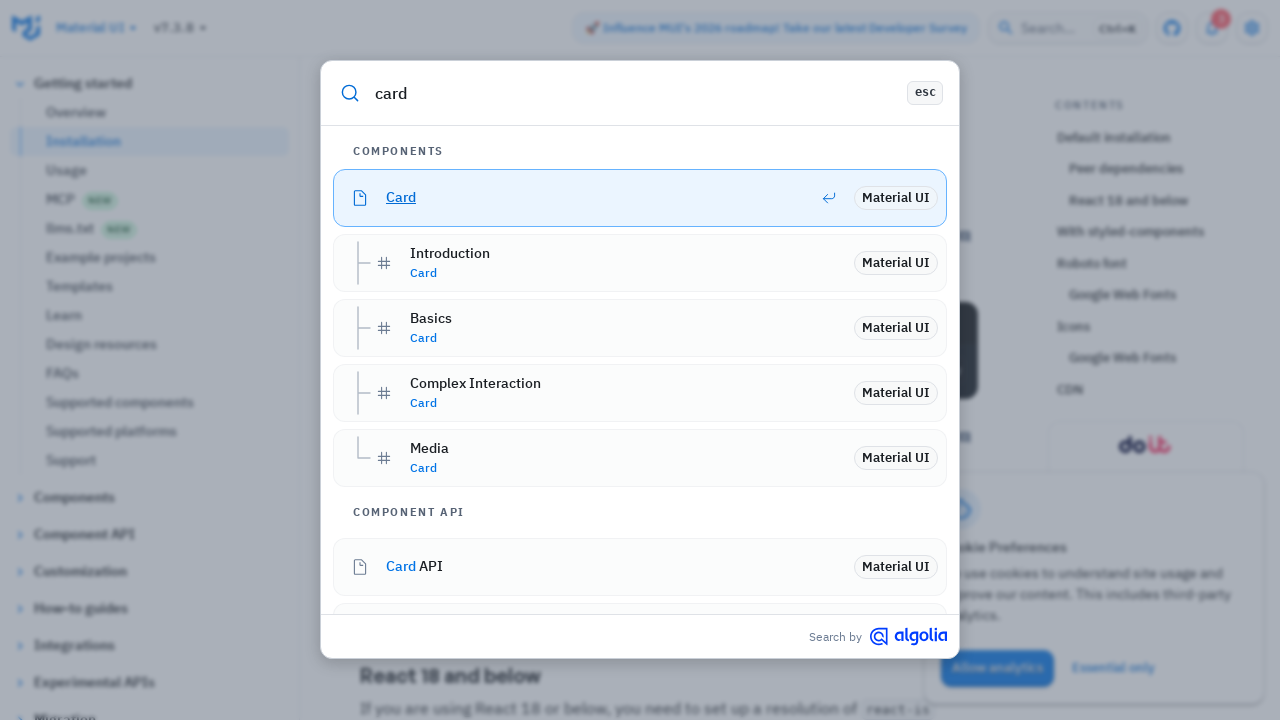

Verified Card link has correct href attribute '/material-ui/react-card/'
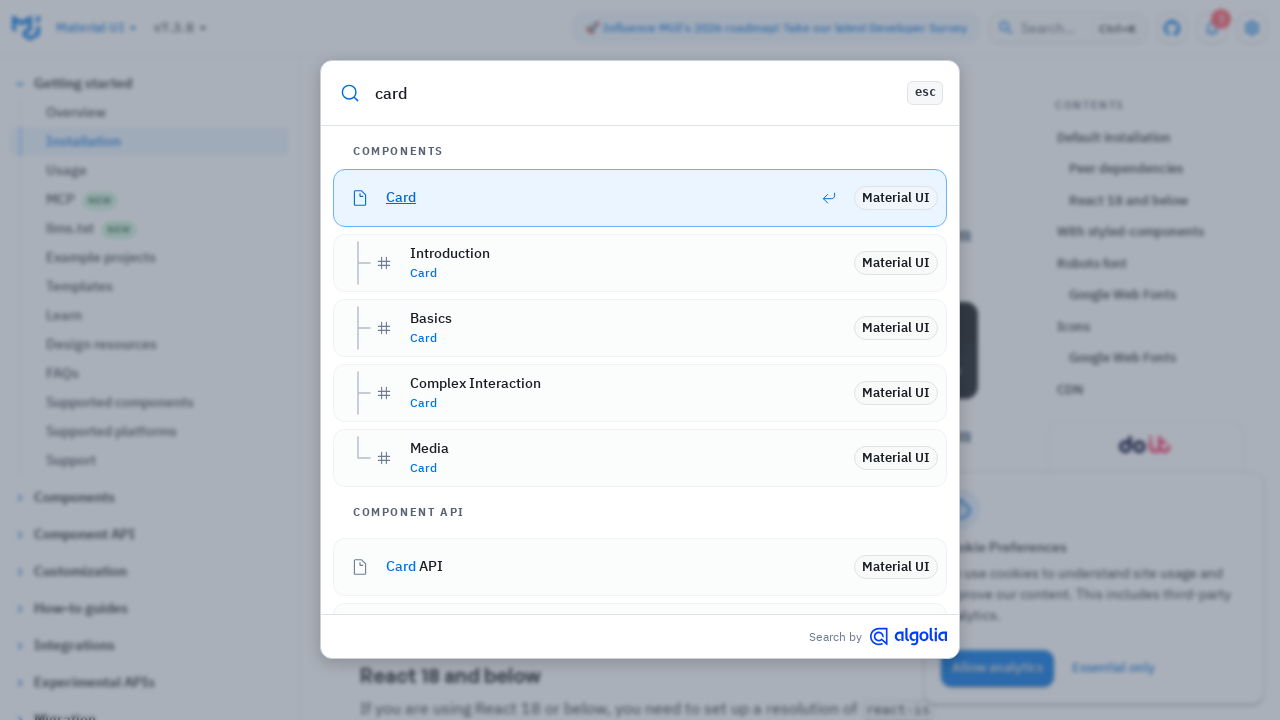

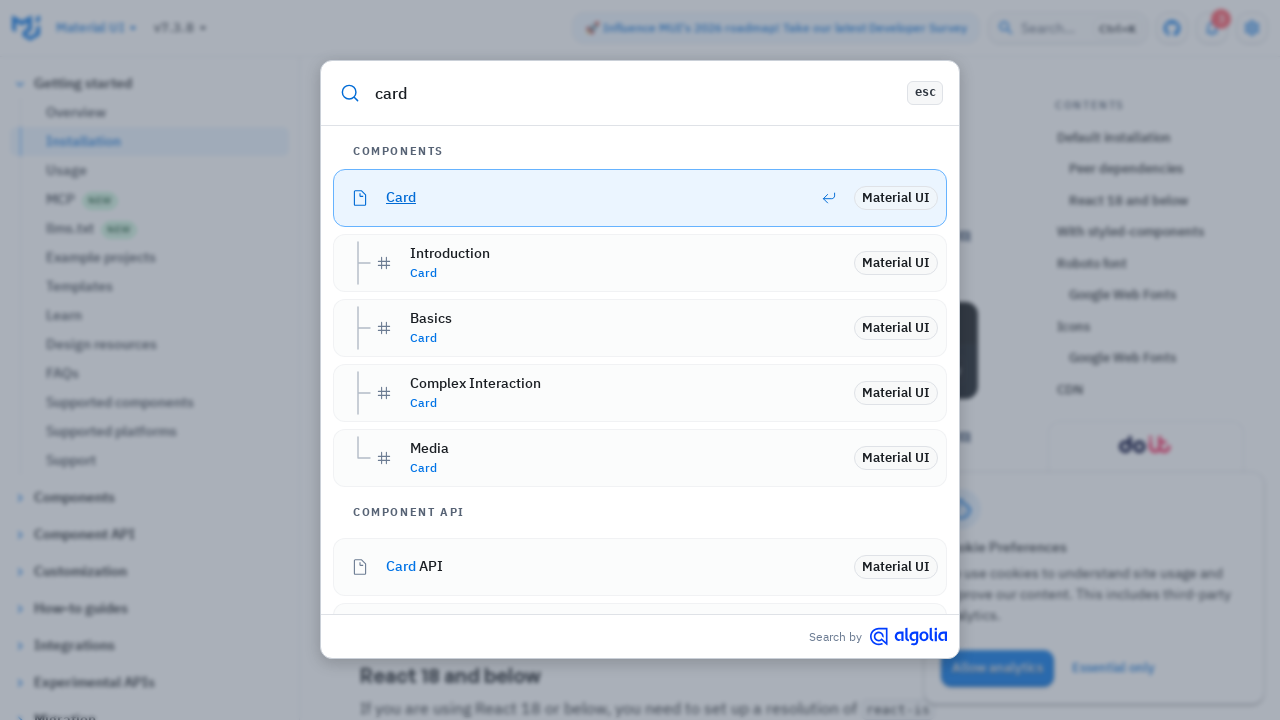